Tests signup validation by attempting to register with a username that is too short

Starting URL: https://selenium-blog.herokuapp.com

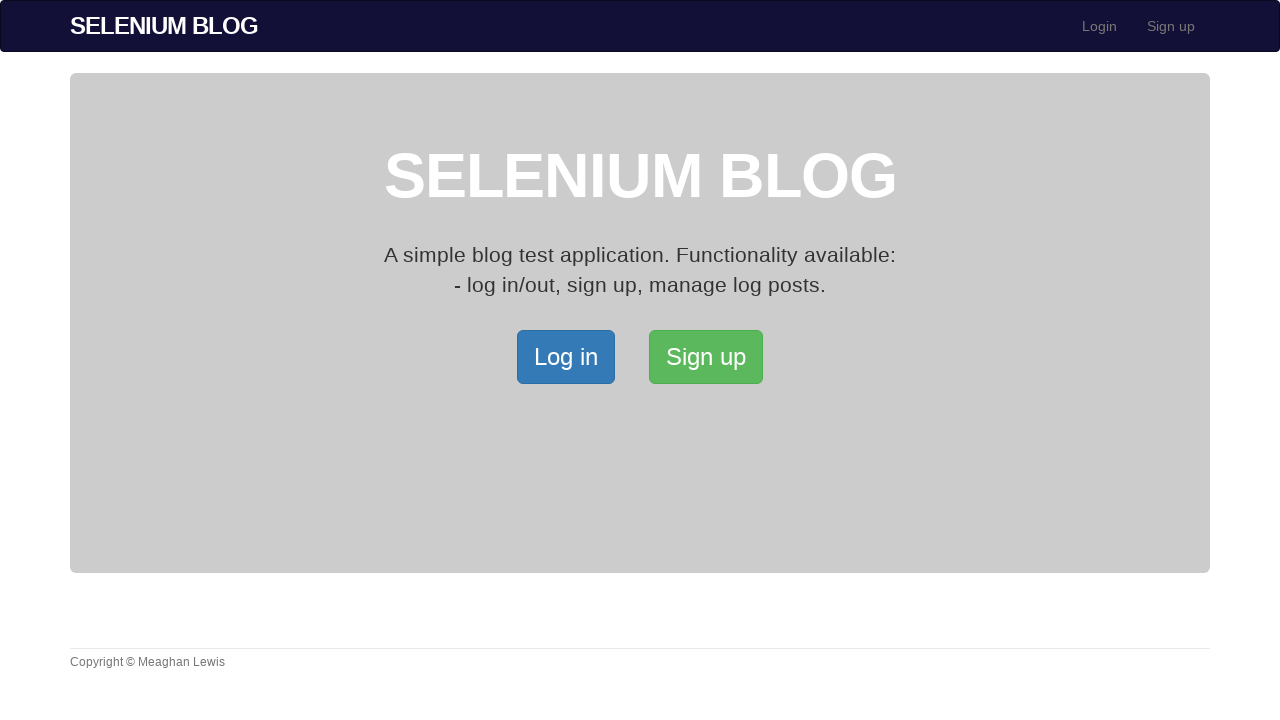

Clicked signup button to open signup page at (706, 357) on xpath=//html/body/div[2]/div/a[2]
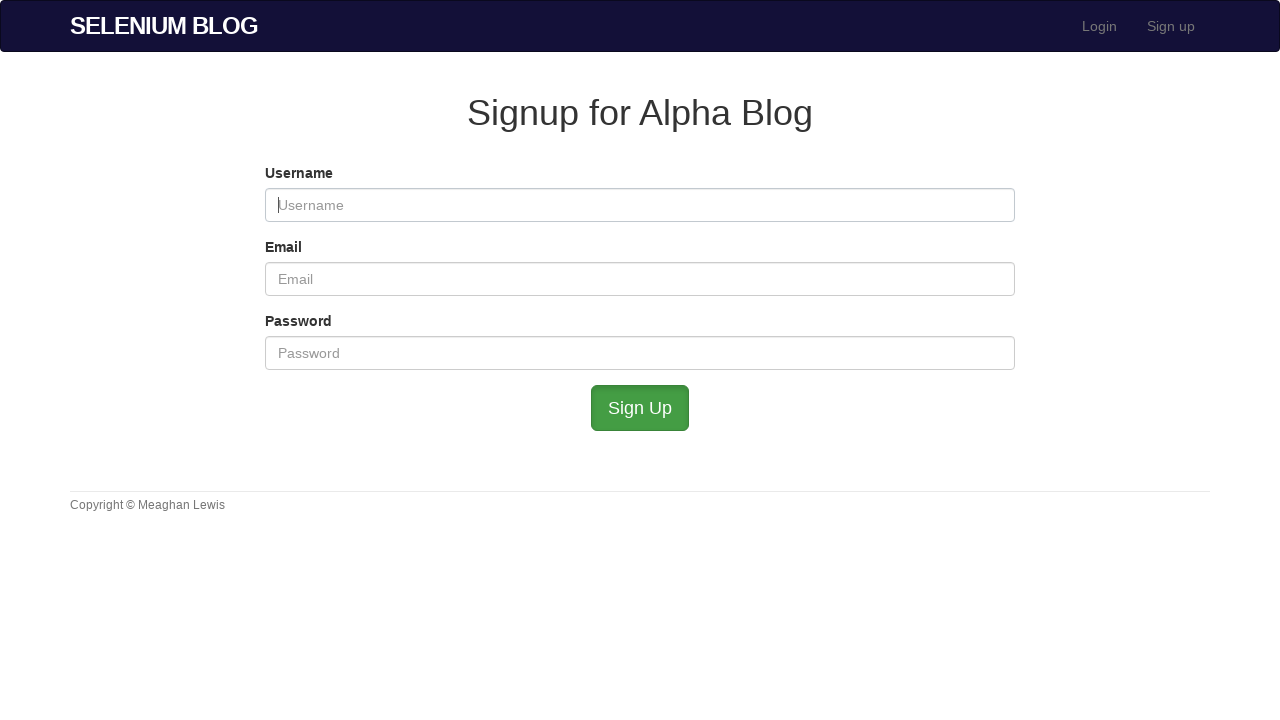

Filled username field with too short value 'ab' on #user_username
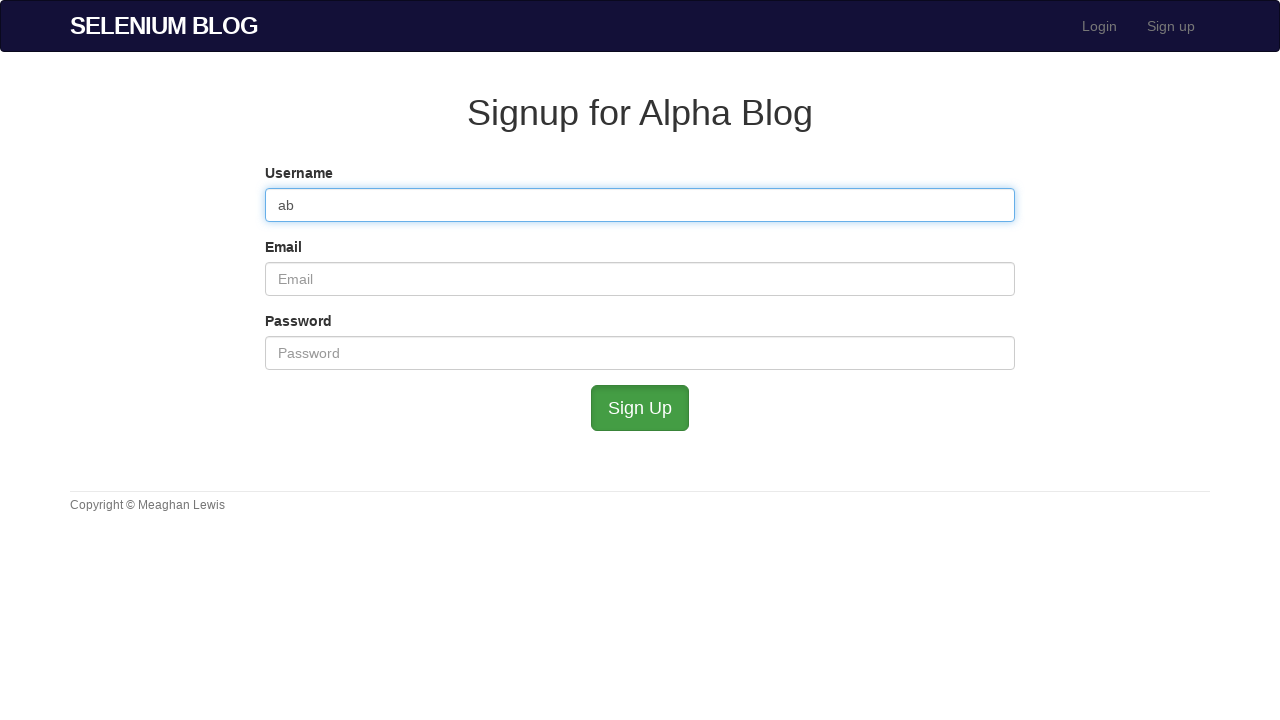

Filled email field with 'shortname@mailinator.com' on #user_email
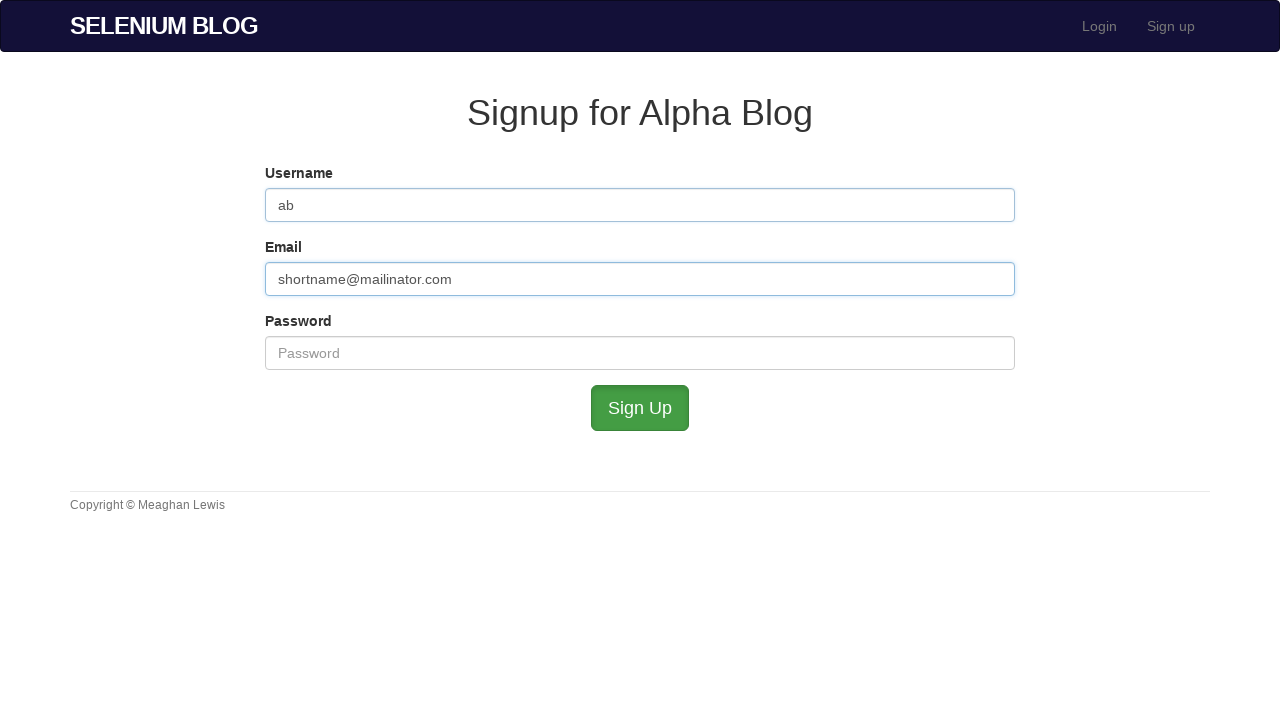

Filled password field with 'ValidPass123' on #user_password
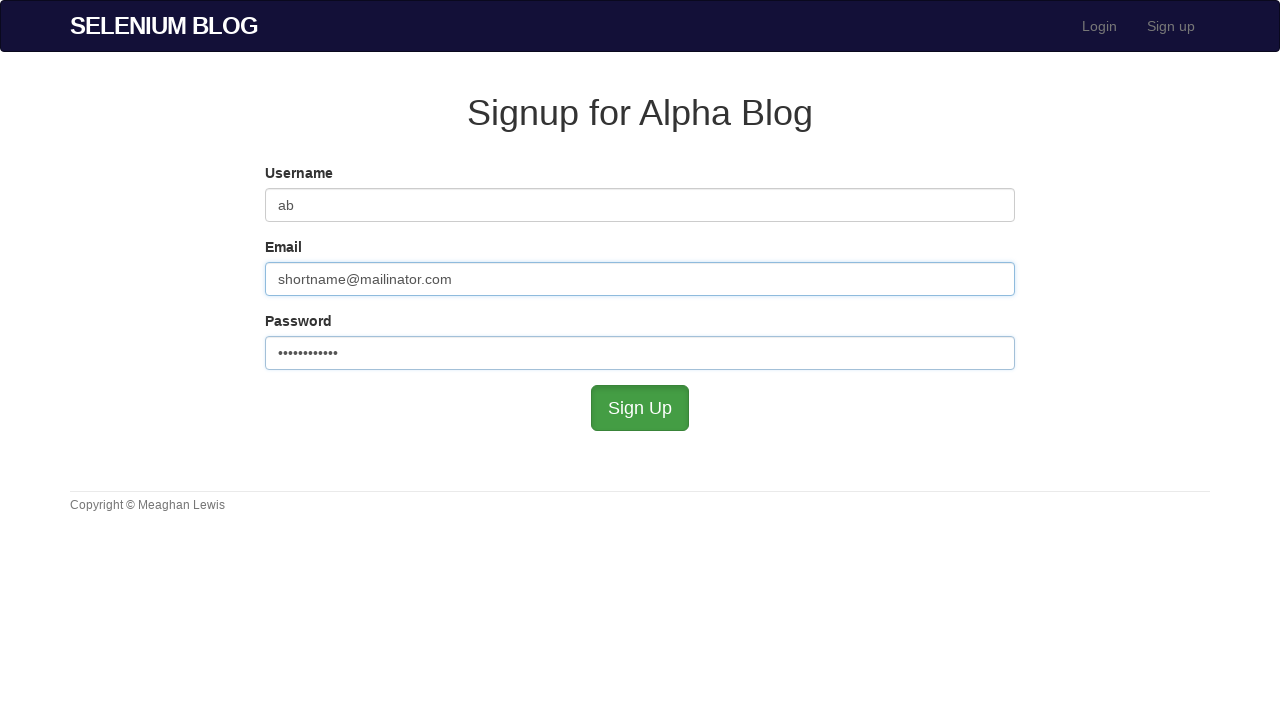

Clicked submit button to attempt signup at (640, 408) on #submit
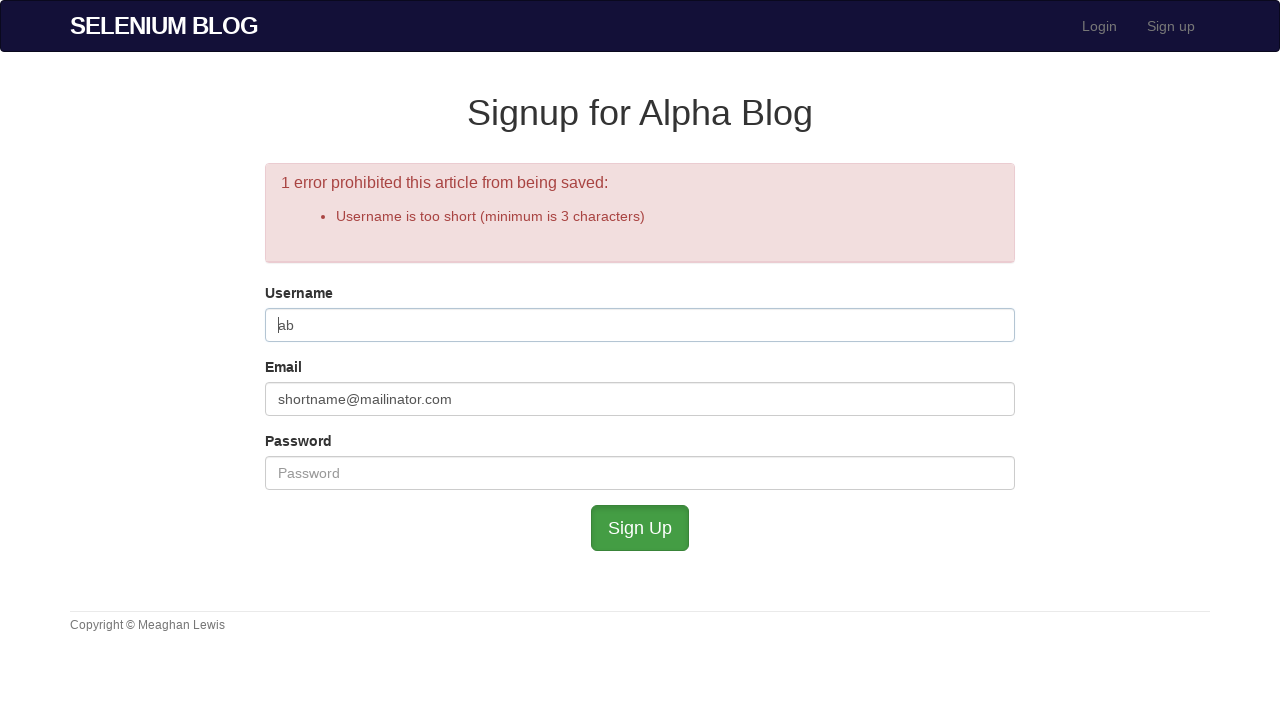

Validation error message appeared on page
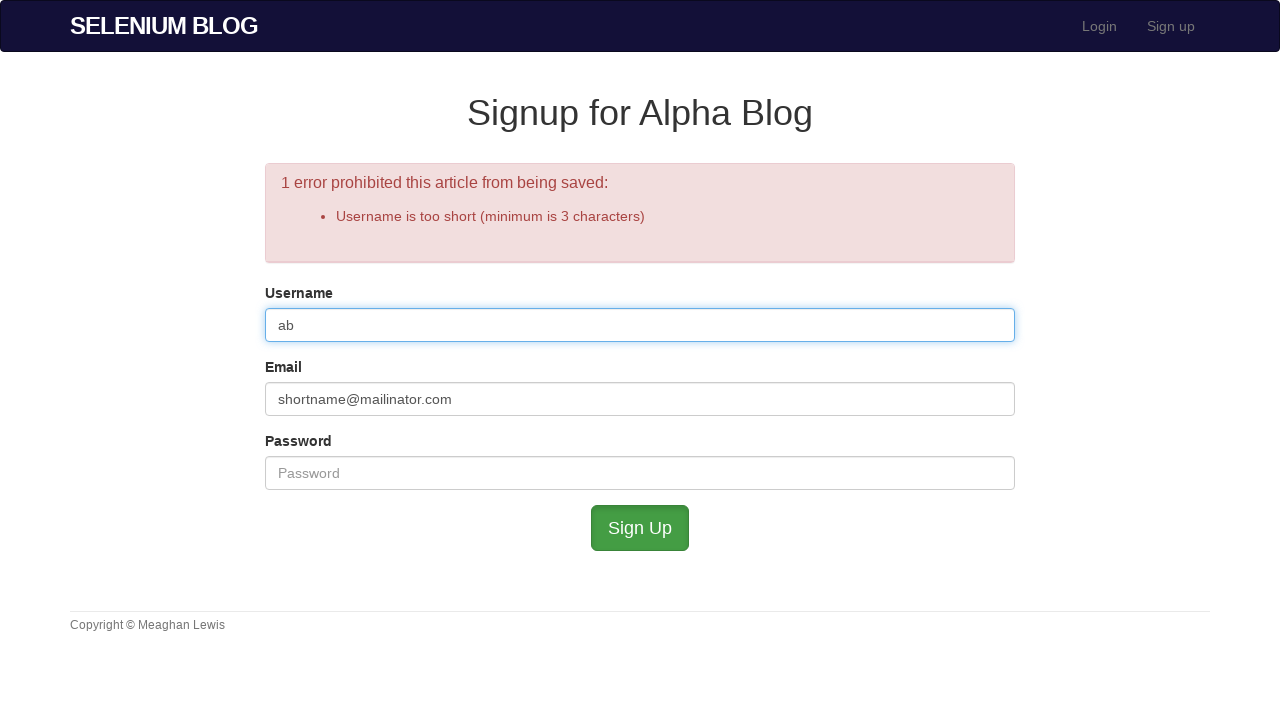

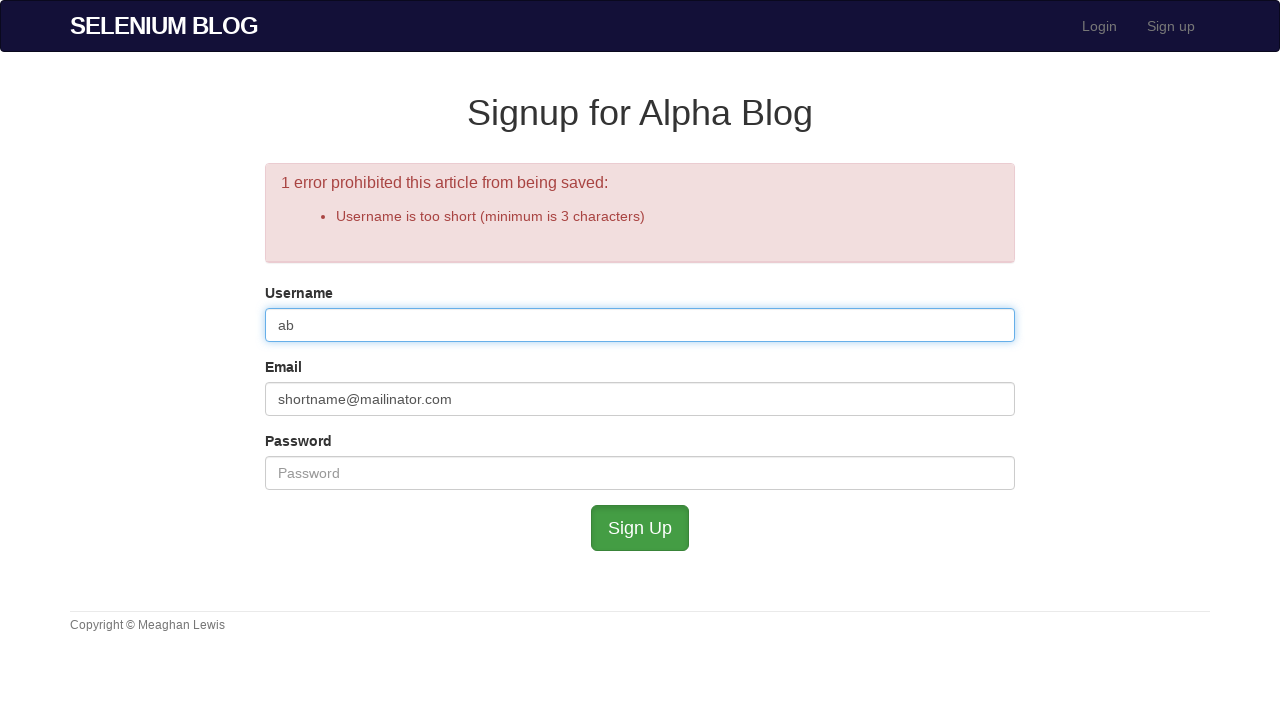